Tests the autocomplete/auto-suggestive dropdown functionality by typing a partial country name and navigating through suggestions using arrow keys until finding "India".

Starting URL: http://qaclickacademy.com/practice.php

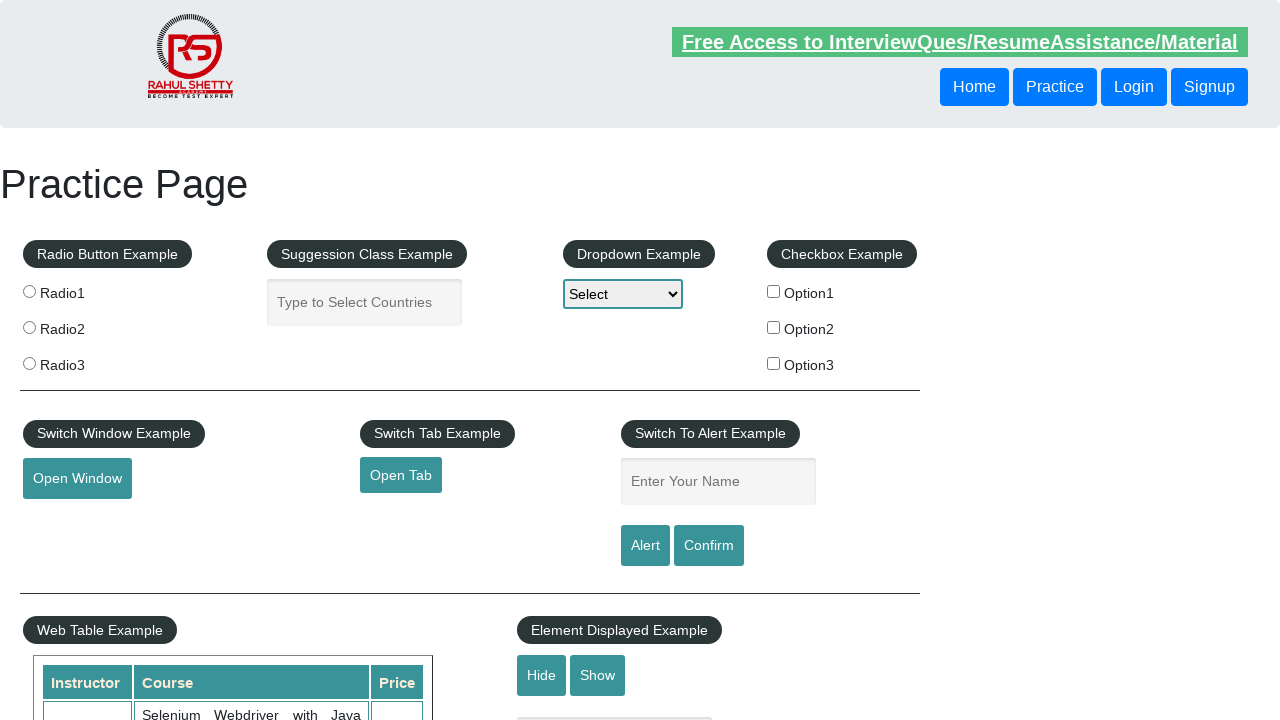

Filled autocomplete field with 'ind' on #autocomplete
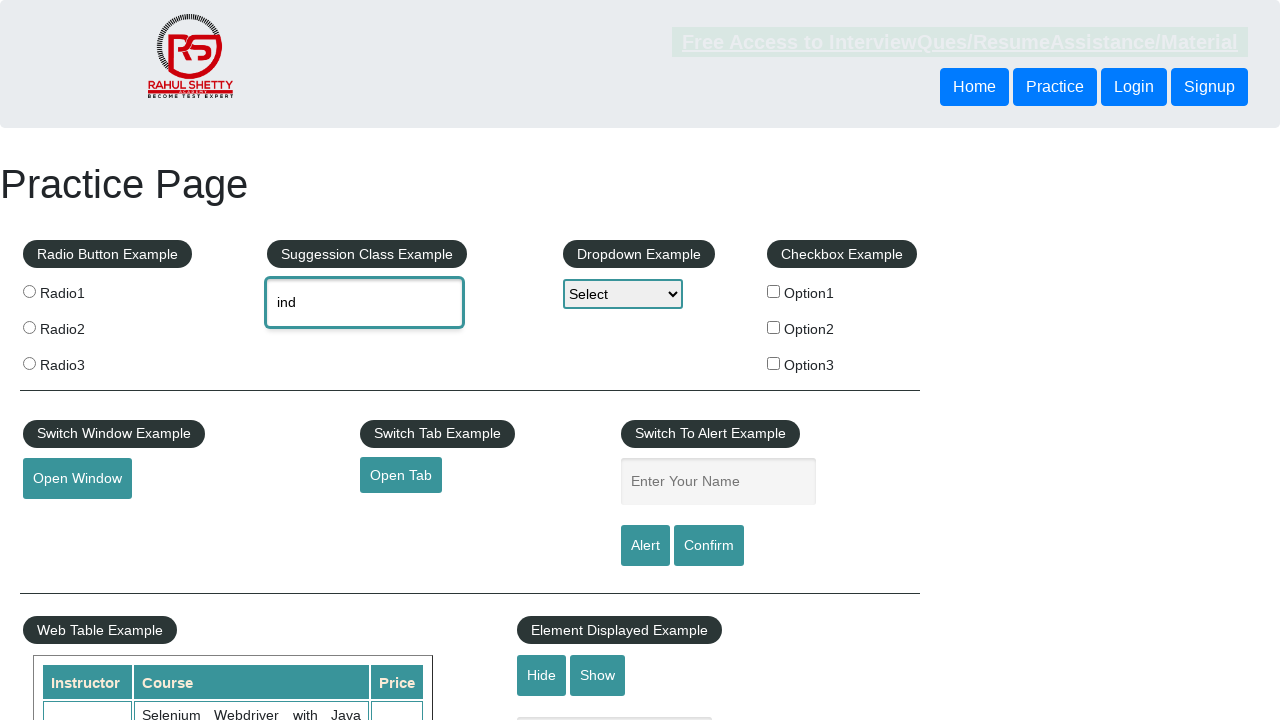

Waited 500ms for autocomplete suggestions to appear
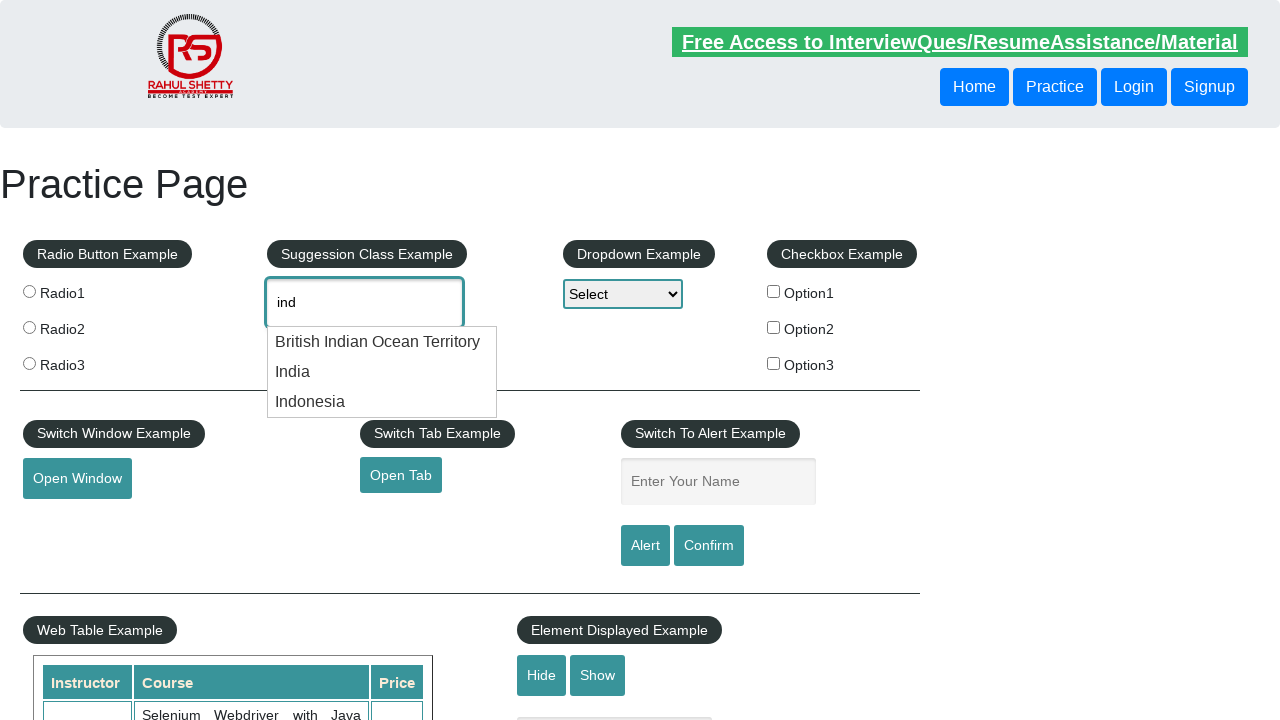

Pressed ArrowDown to start navigating suggestions on #autocomplete
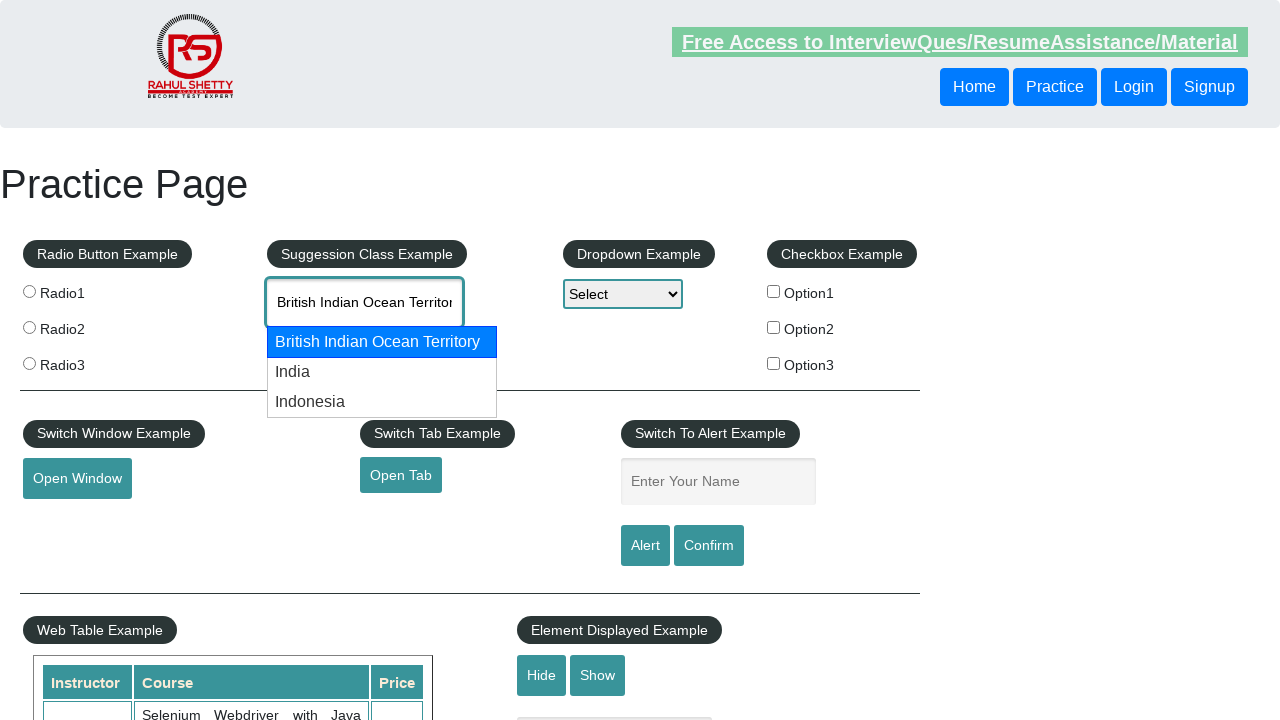

Retrieved current autocomplete value: 'British Indian Ocean Territory'
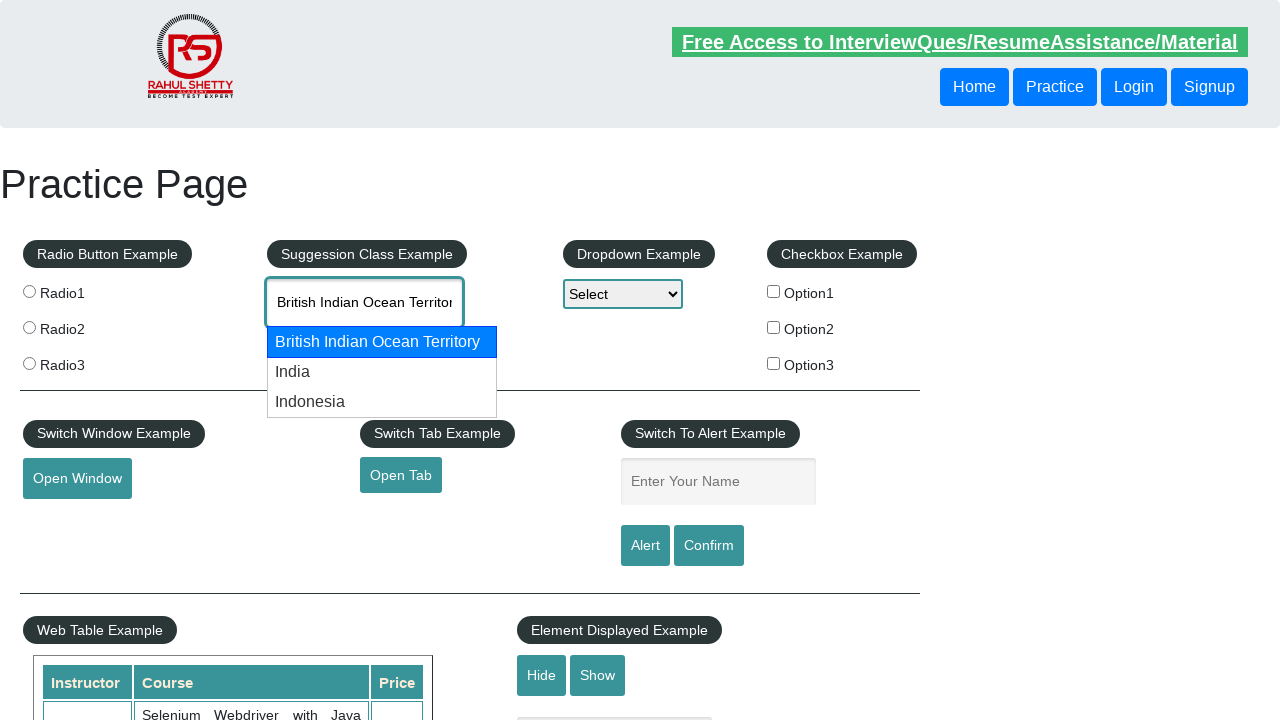

Pressed ArrowDown to navigate to next suggestion on #autocomplete
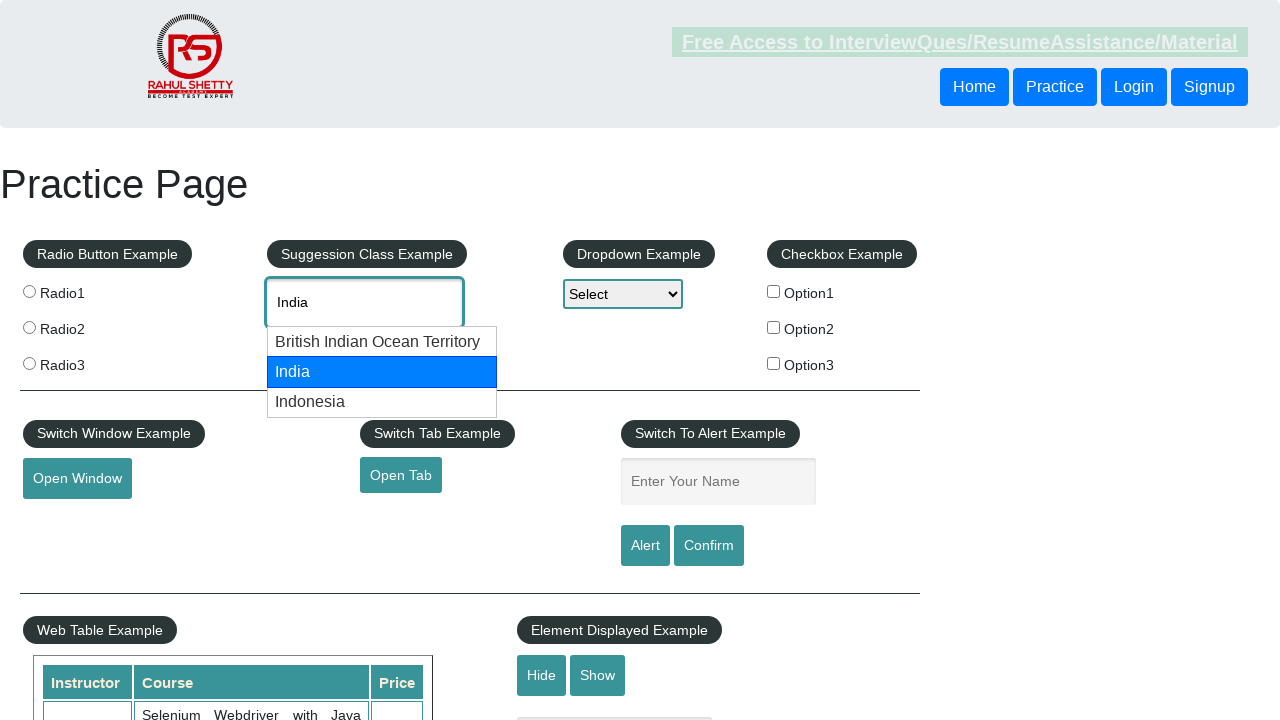

Waited 200ms for next suggestion to load
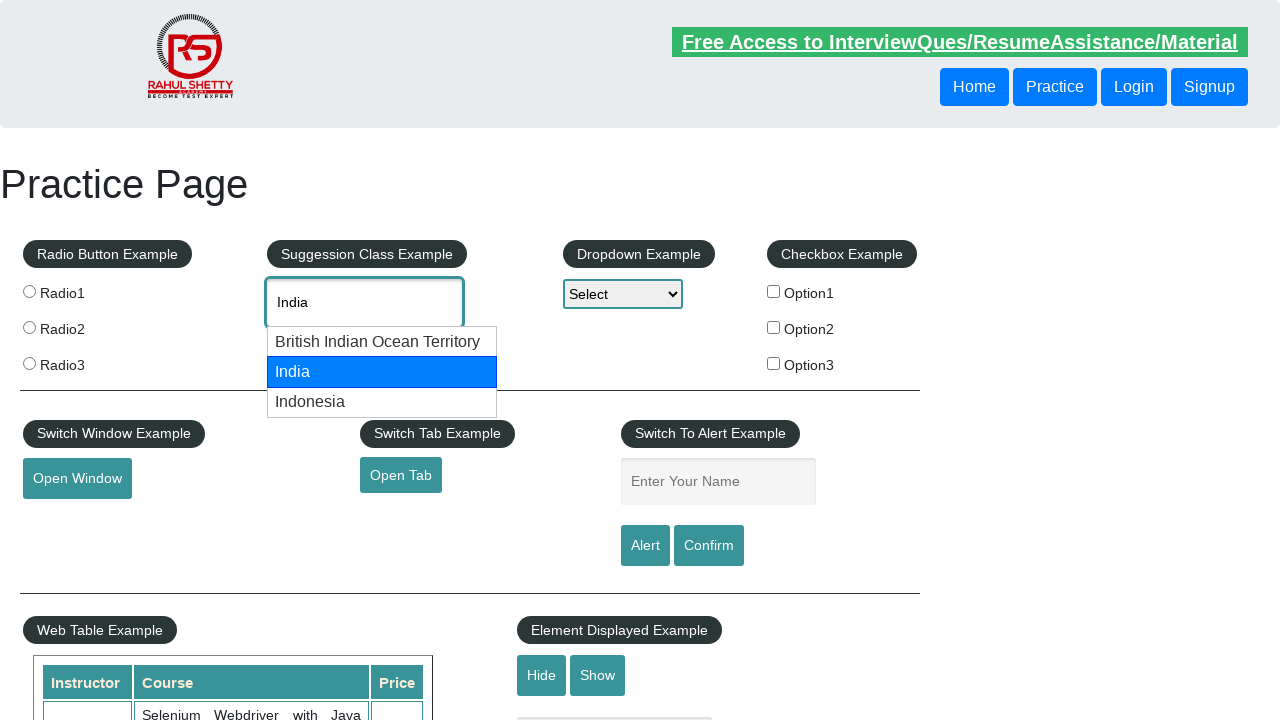

Retrieved current autocomplete value: 'India'
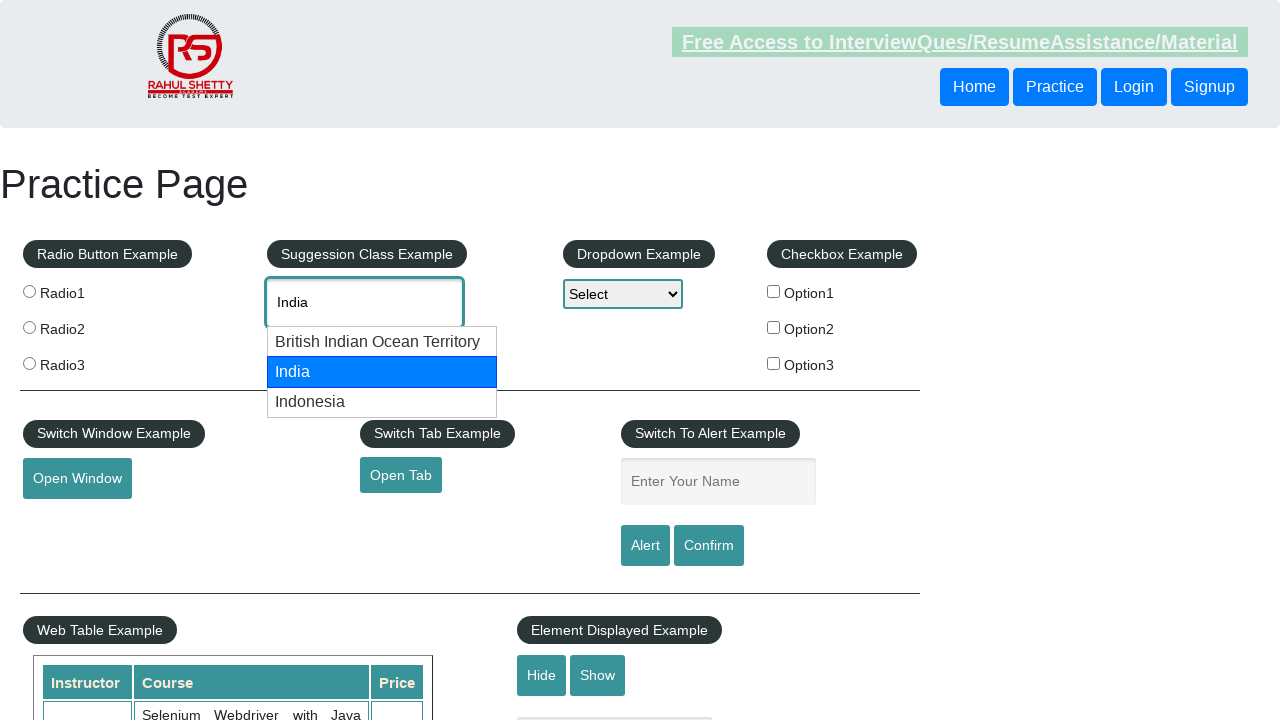

Retrieved final autocomplete value: 'India'
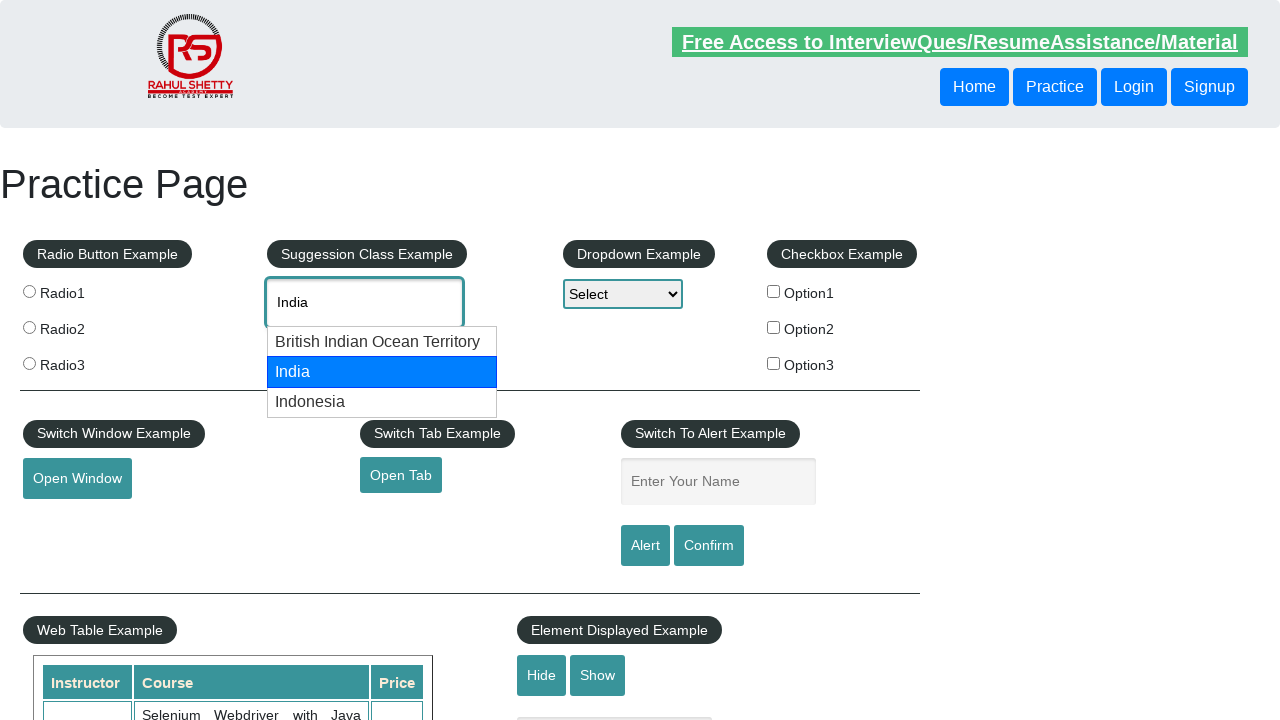

Verified that autocomplete field contains 'India'
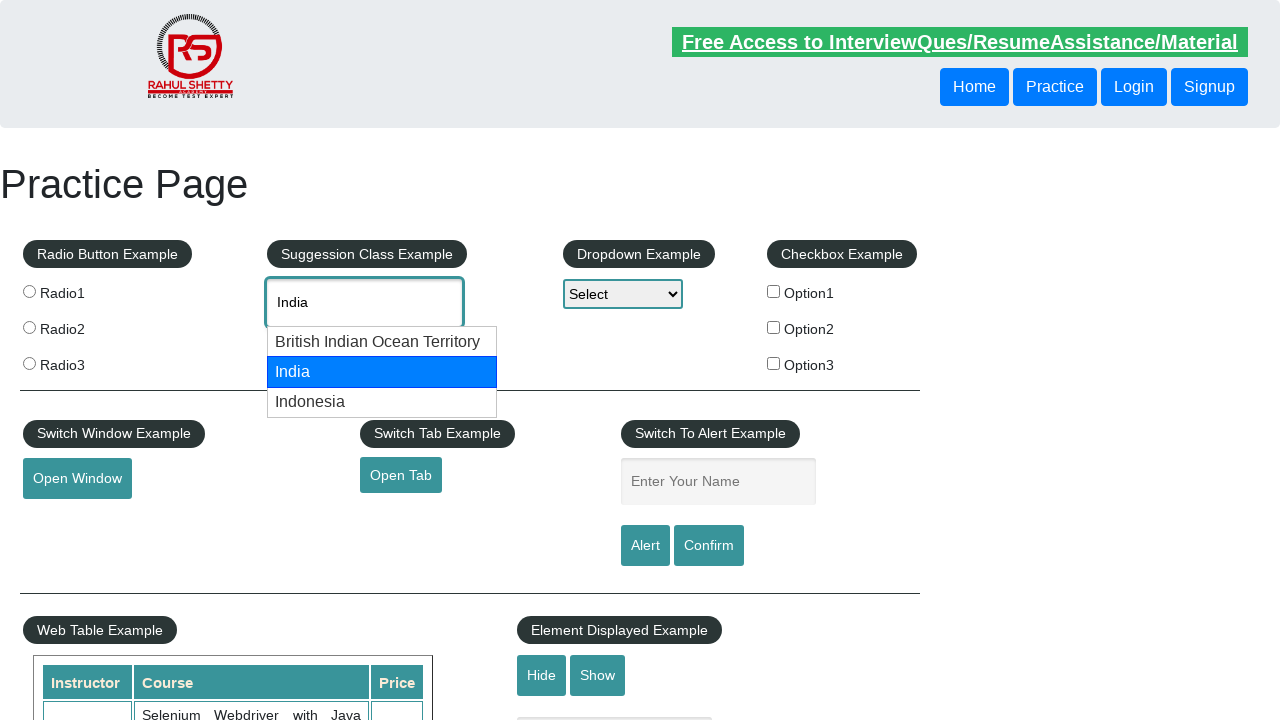

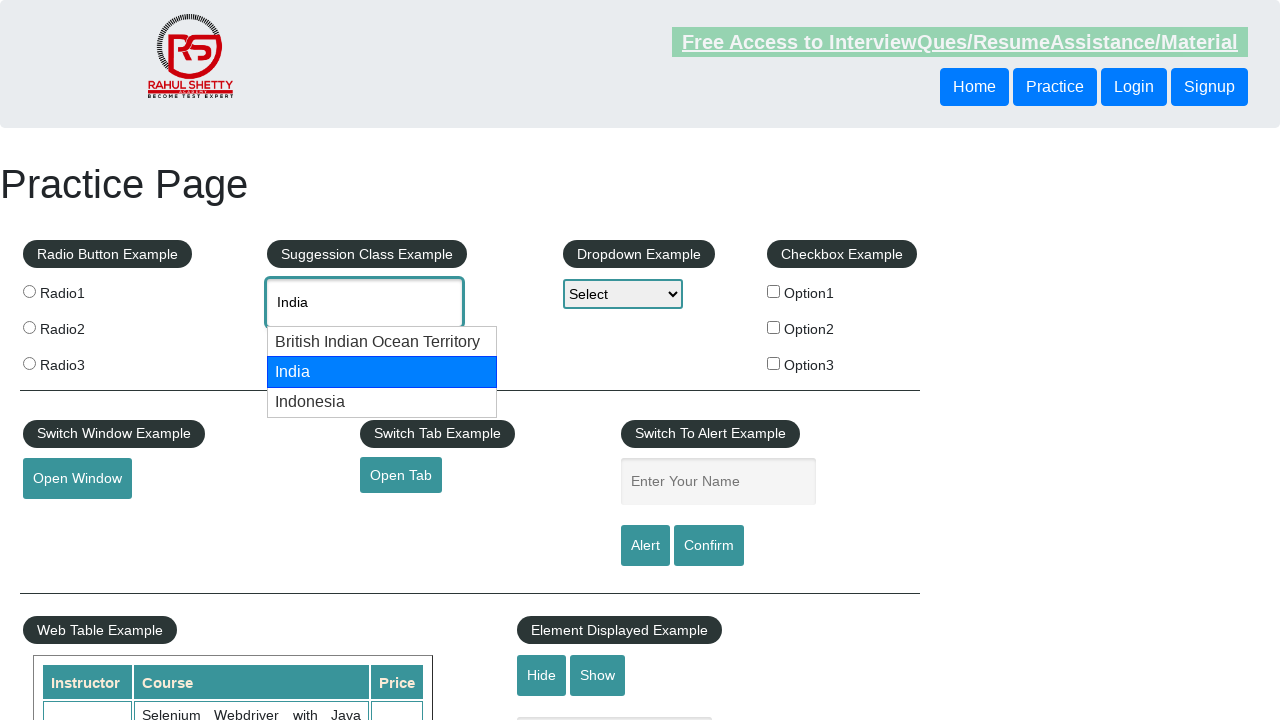